Tests JavaScript prompt alert functionality by clicking a button that triggers a prompt, entering text into the prompt, and accepting it

Starting URL: https://syntaxprojects.com/javascript-alert-box-demo.php

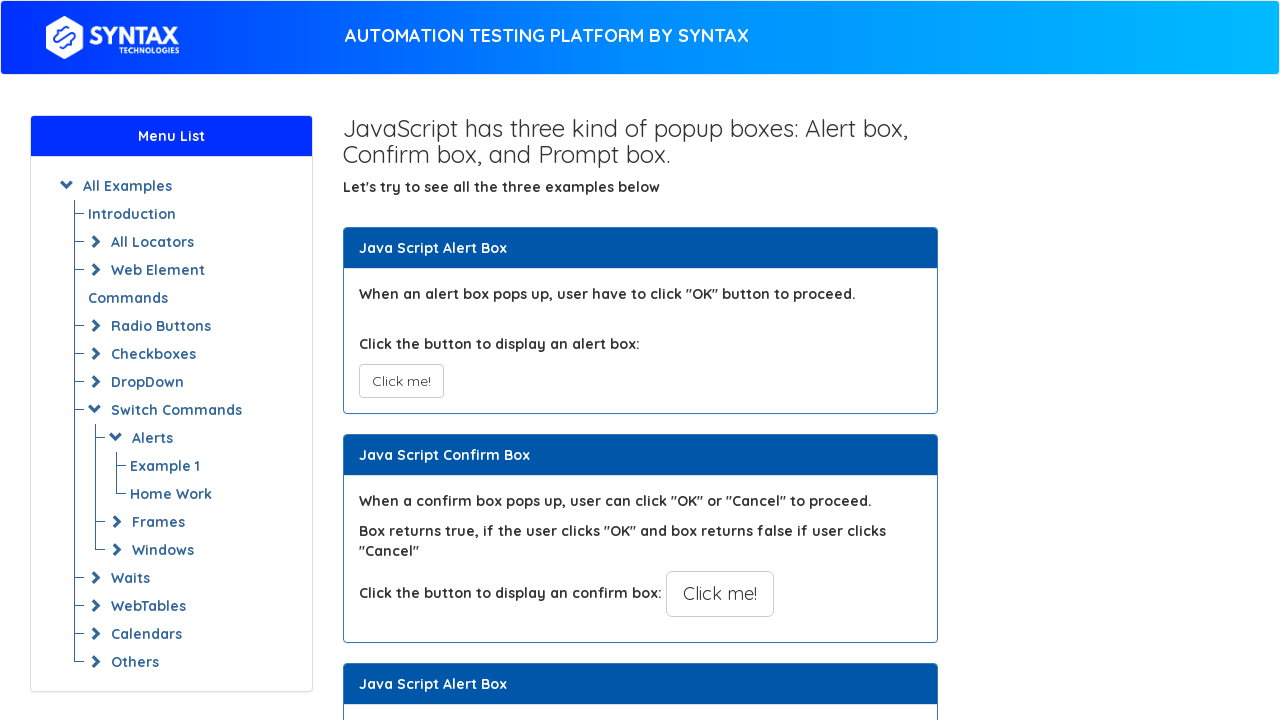

Navigated to JavaScript alert box demo page
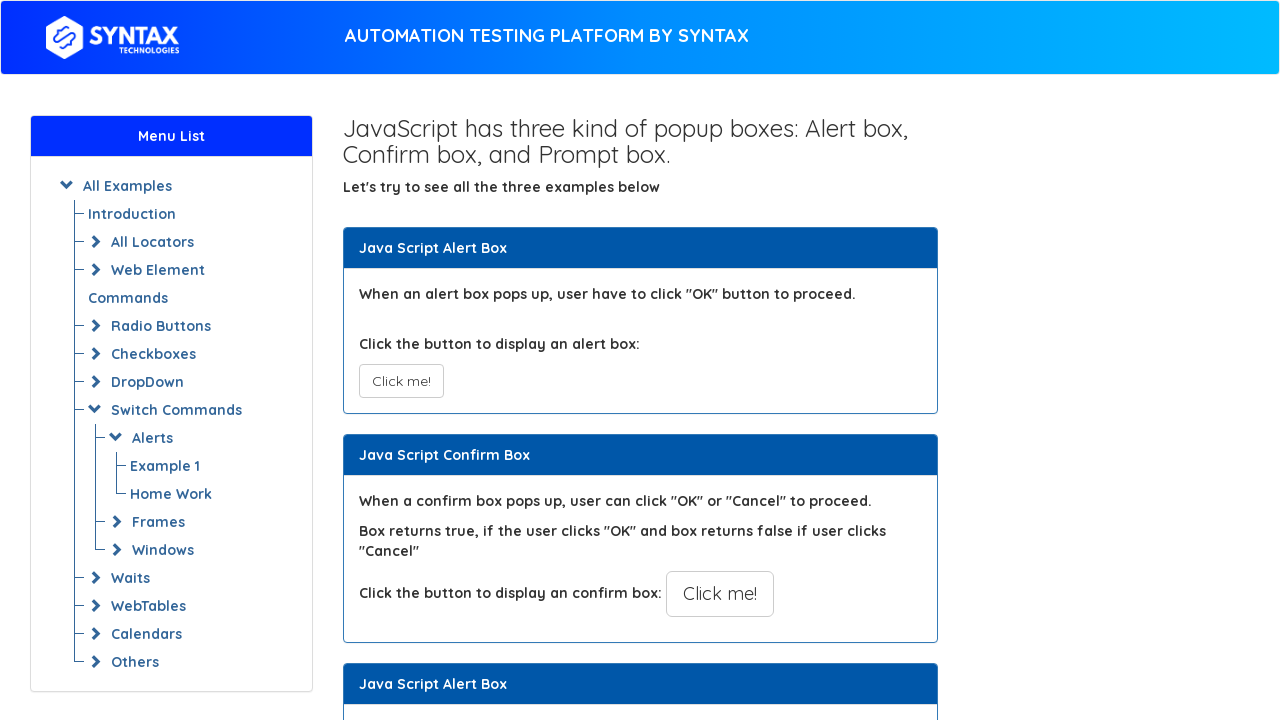

Clicked button to trigger prompt alert at (714, 360) on xpath=//button[@onclick='myPromptFunction()']
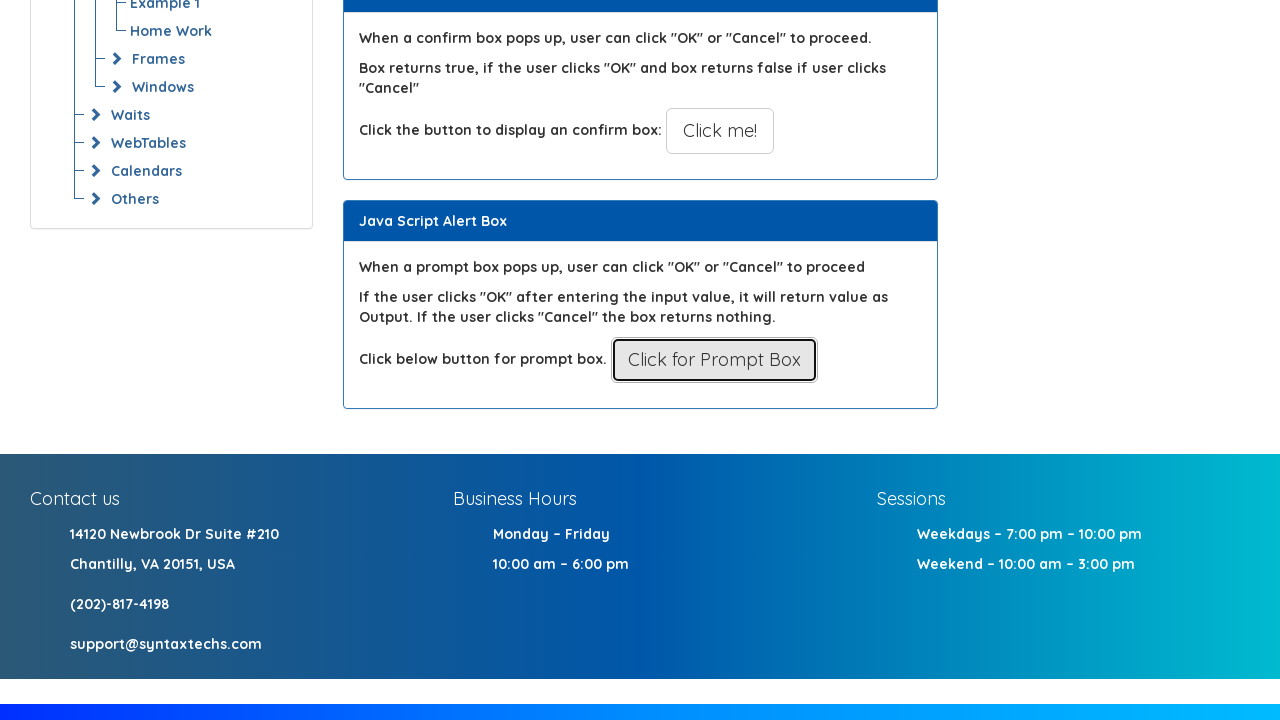

Set up dialog handler to accept prompt with text 'abracadbra'
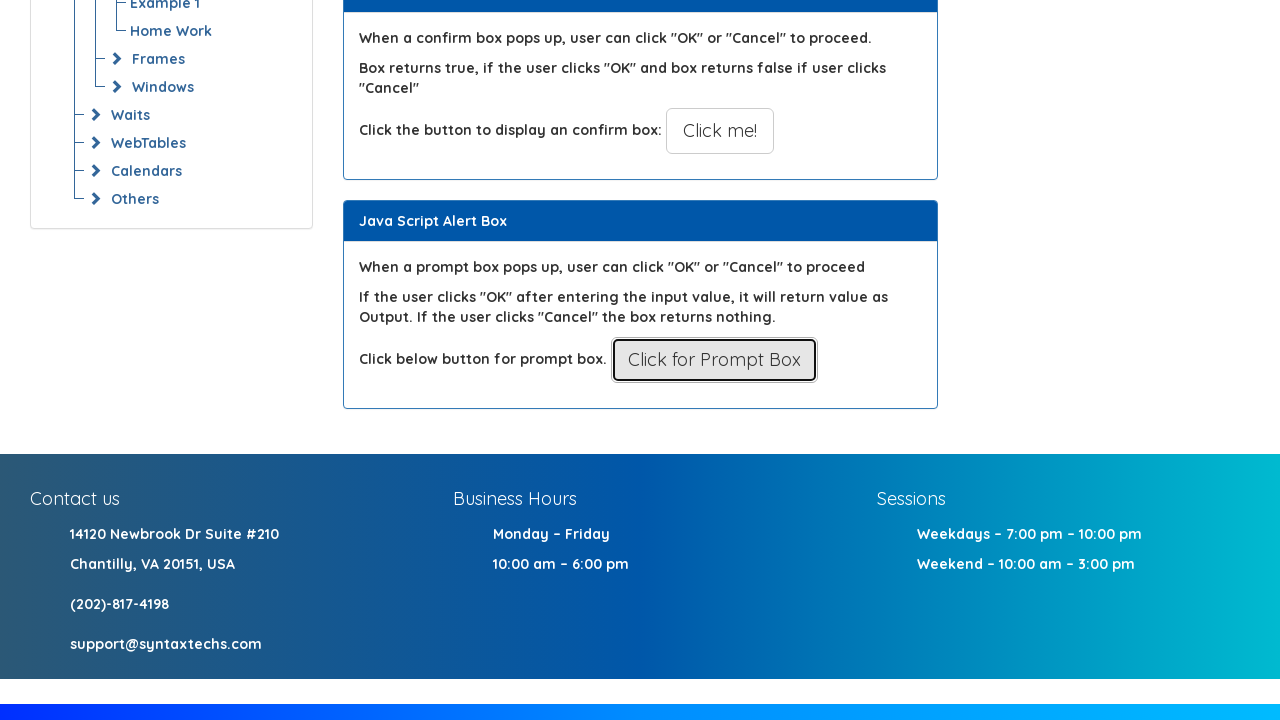

Set up dialog handler to accept prompt with text 'mysticalword'
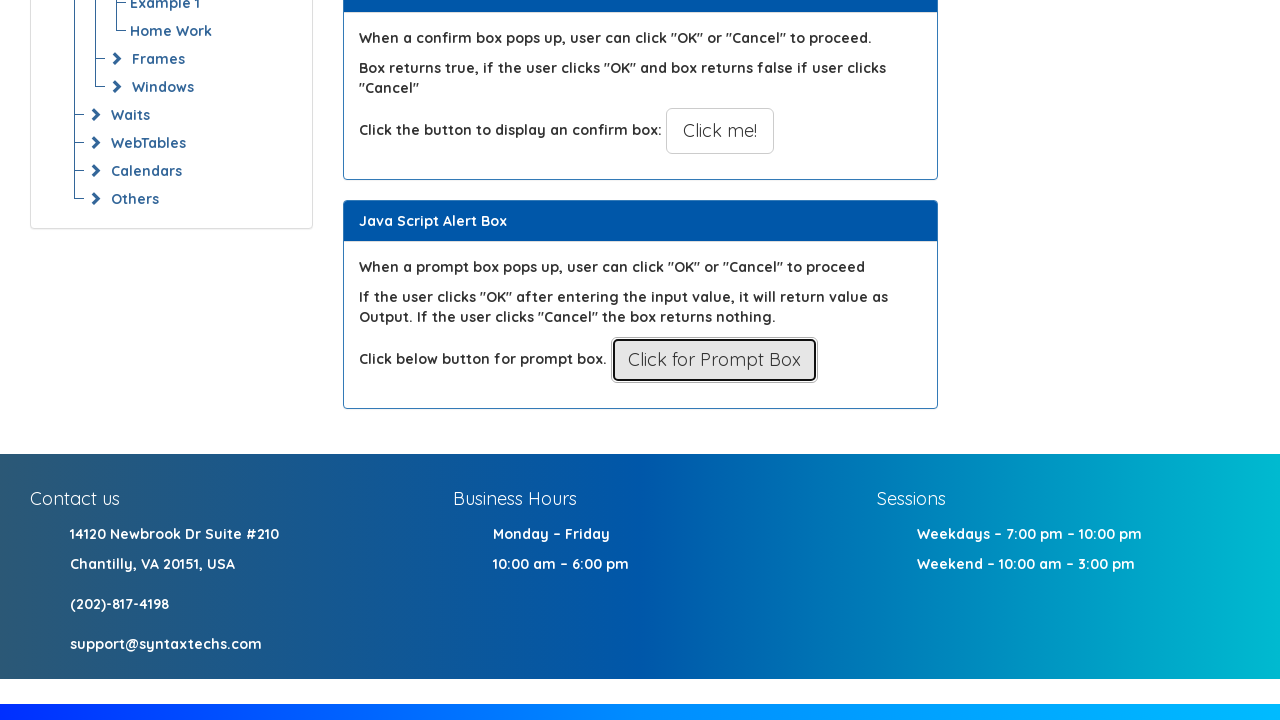

Clicked button again to trigger prompt alert with new handler at (714, 360) on xpath=//button[@onclick='myPromptFunction()']
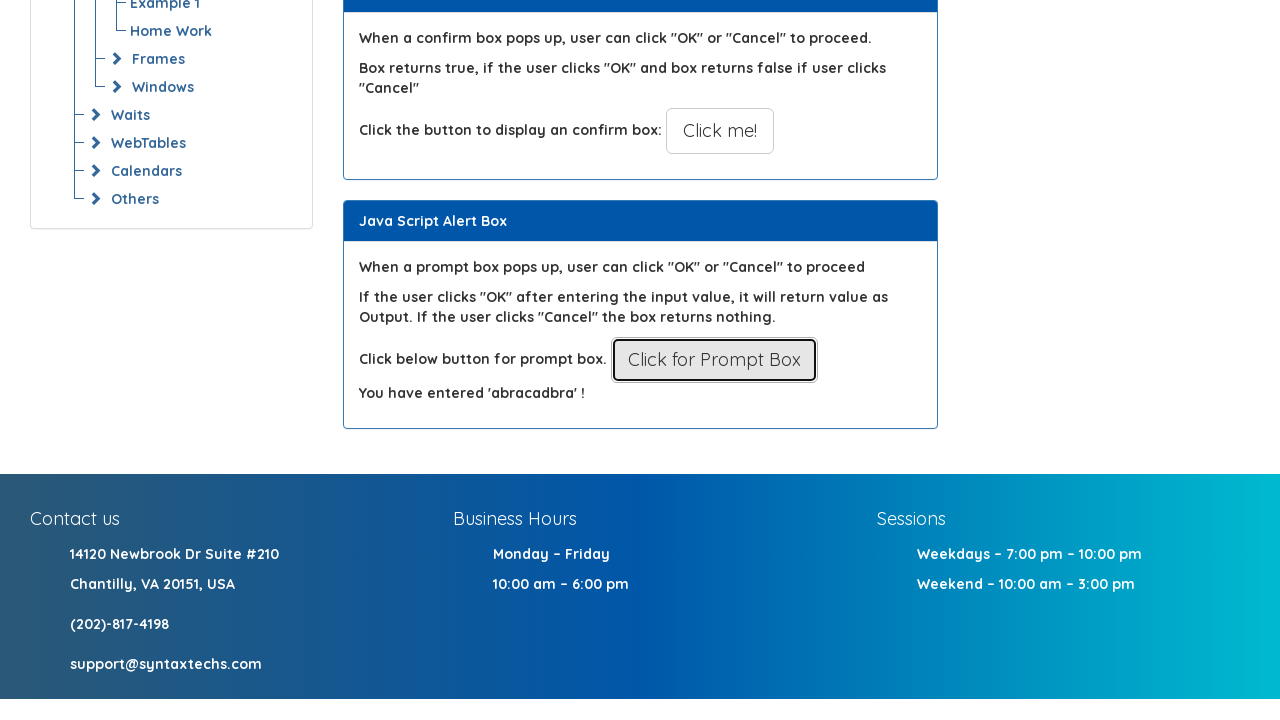

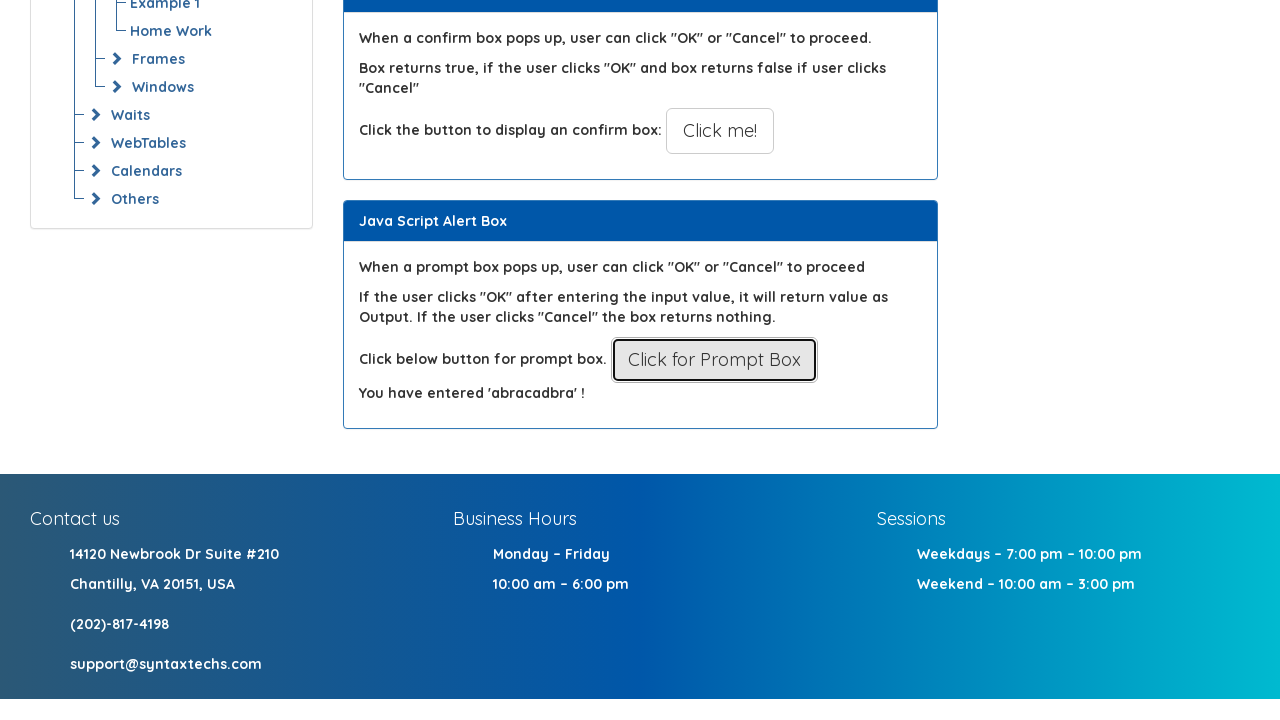